Tests that the Clear completed button displays correct text after marking an item complete

Starting URL: https://demo.playwright.dev/todomvc

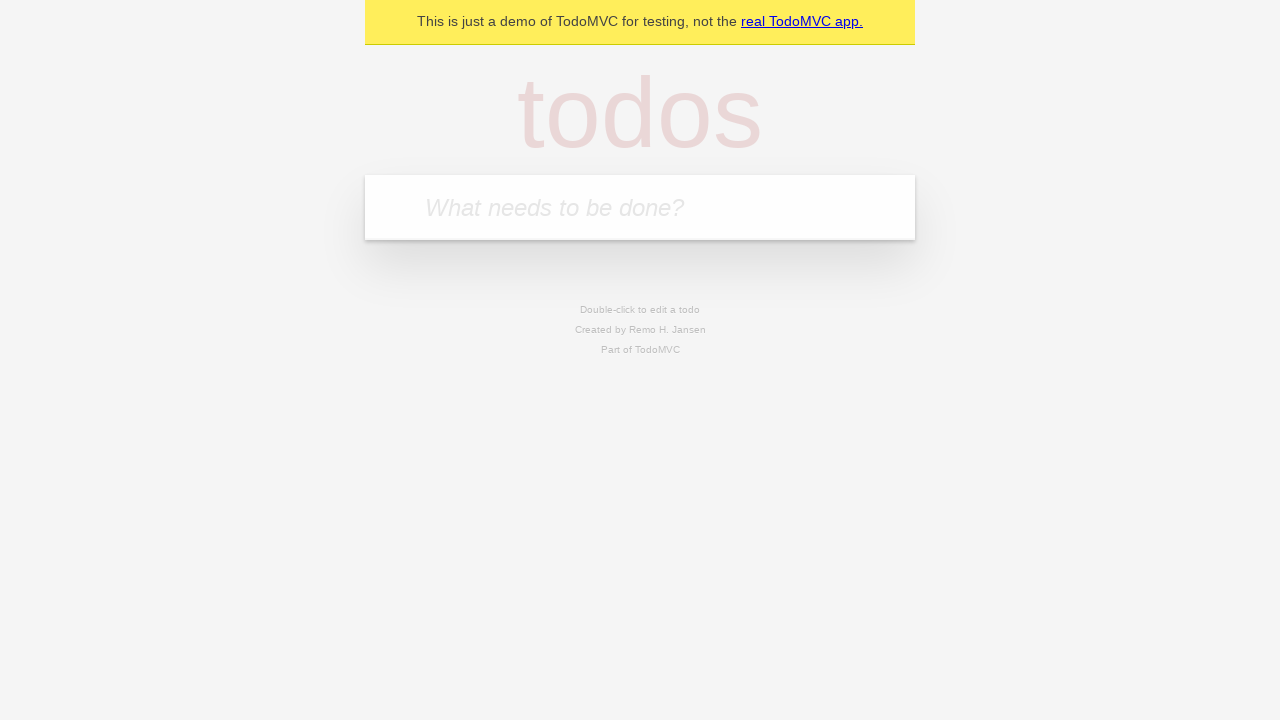

Filled todo input with 'buy some cheese' on internal:attr=[placeholder="What needs to be done?"i]
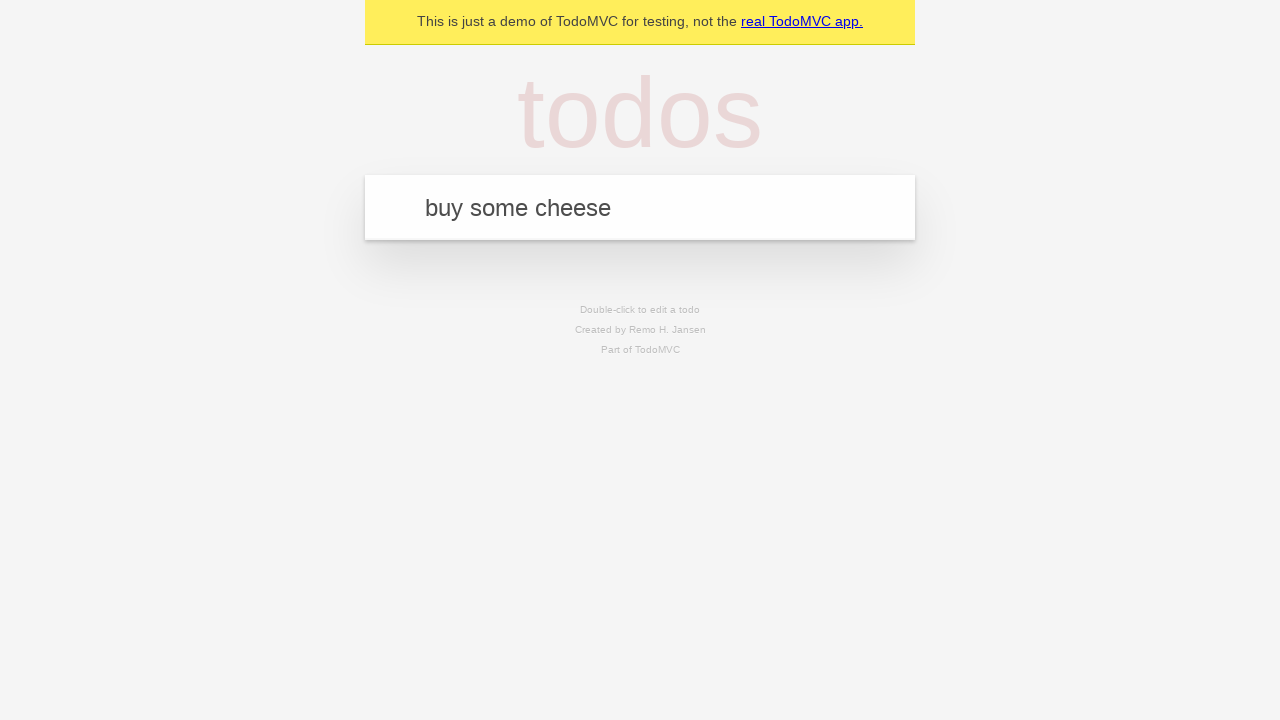

Pressed Enter to create todo 'buy some cheese' on internal:attr=[placeholder="What needs to be done?"i]
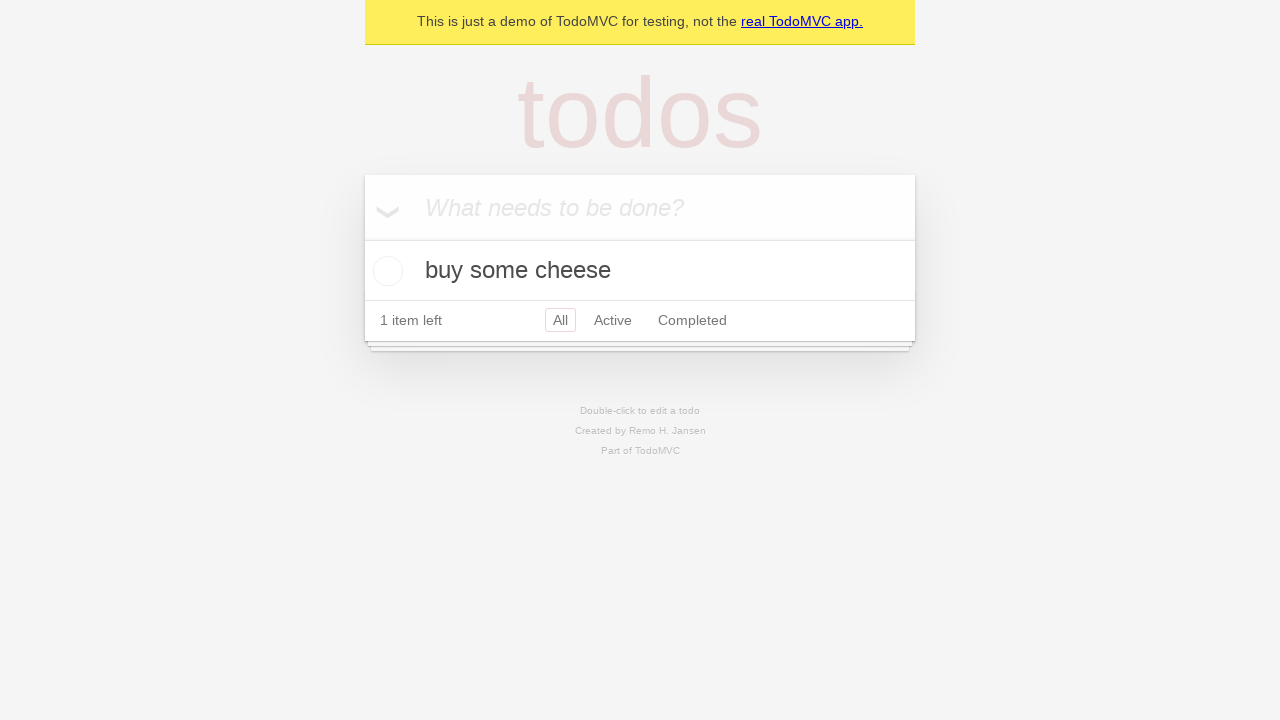

Filled todo input with 'feed the cat' on internal:attr=[placeholder="What needs to be done?"i]
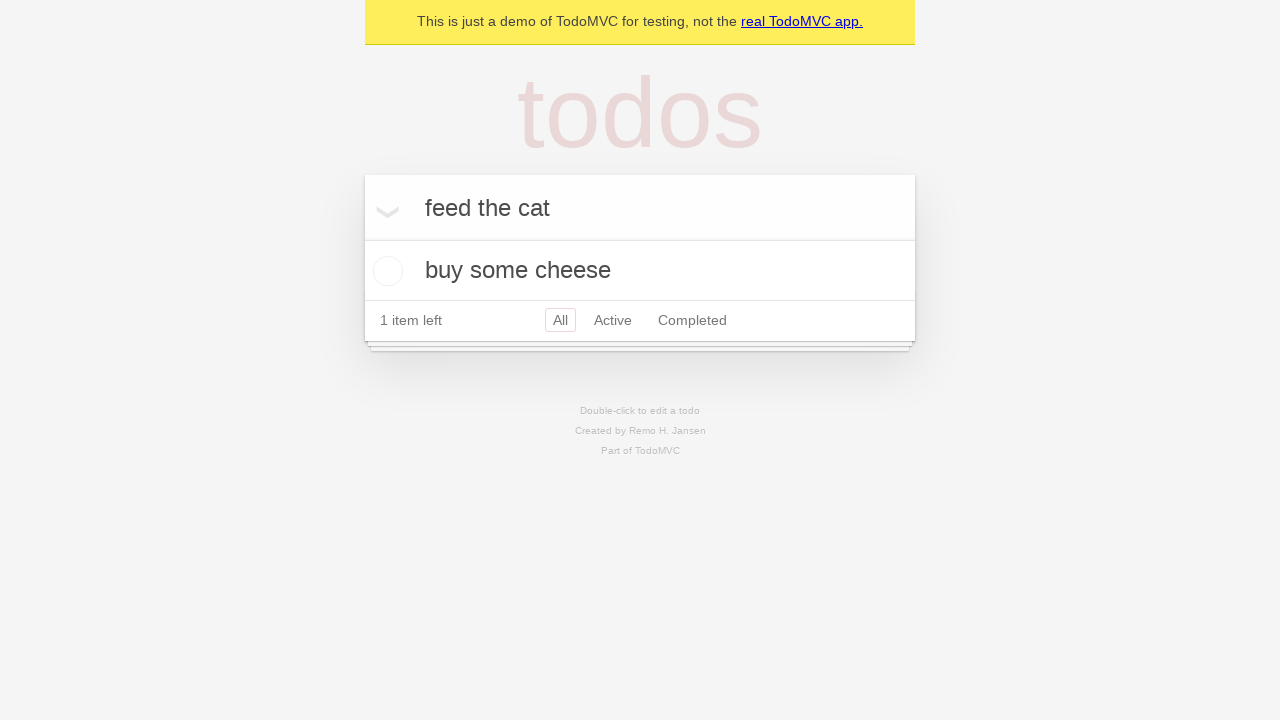

Pressed Enter to create todo 'feed the cat' on internal:attr=[placeholder="What needs to be done?"i]
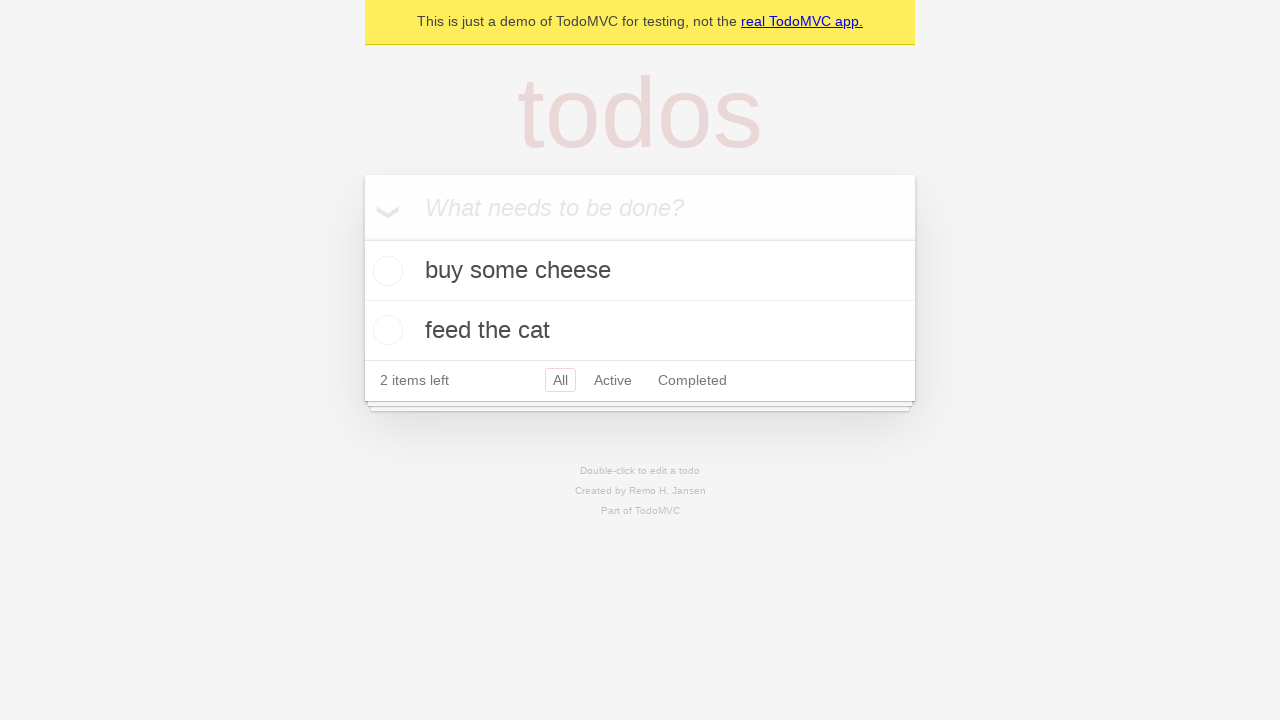

Filled todo input with 'book a doctors appointment' on internal:attr=[placeholder="What needs to be done?"i]
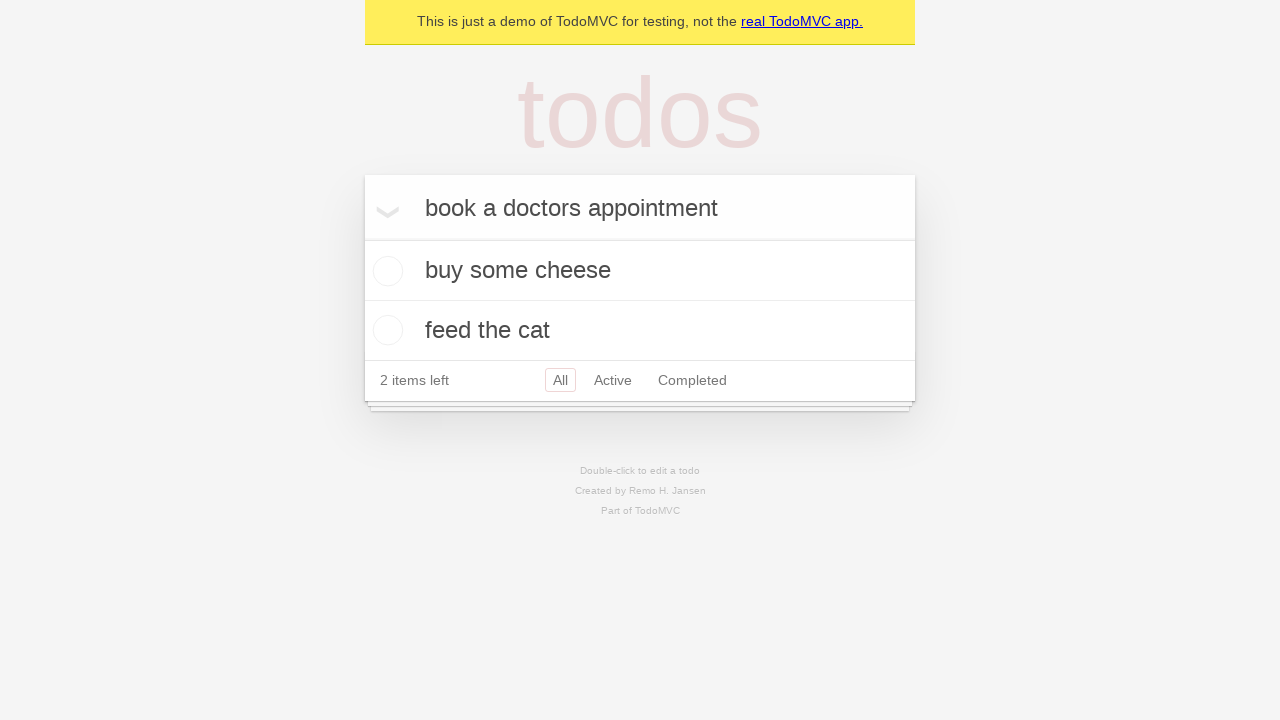

Pressed Enter to create todo 'book a doctors appointment' on internal:attr=[placeholder="What needs to be done?"i]
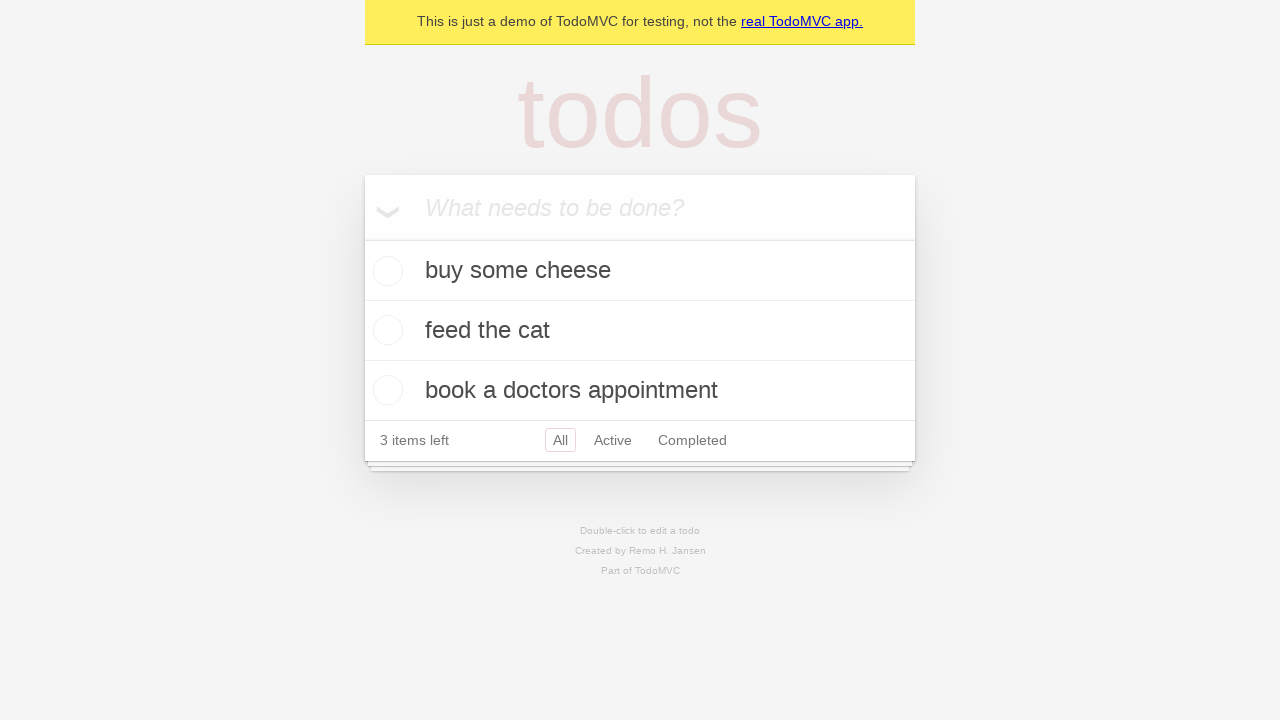

Checked the first todo item to mark it complete at (385, 271) on .todo-list li .toggle >> nth=0
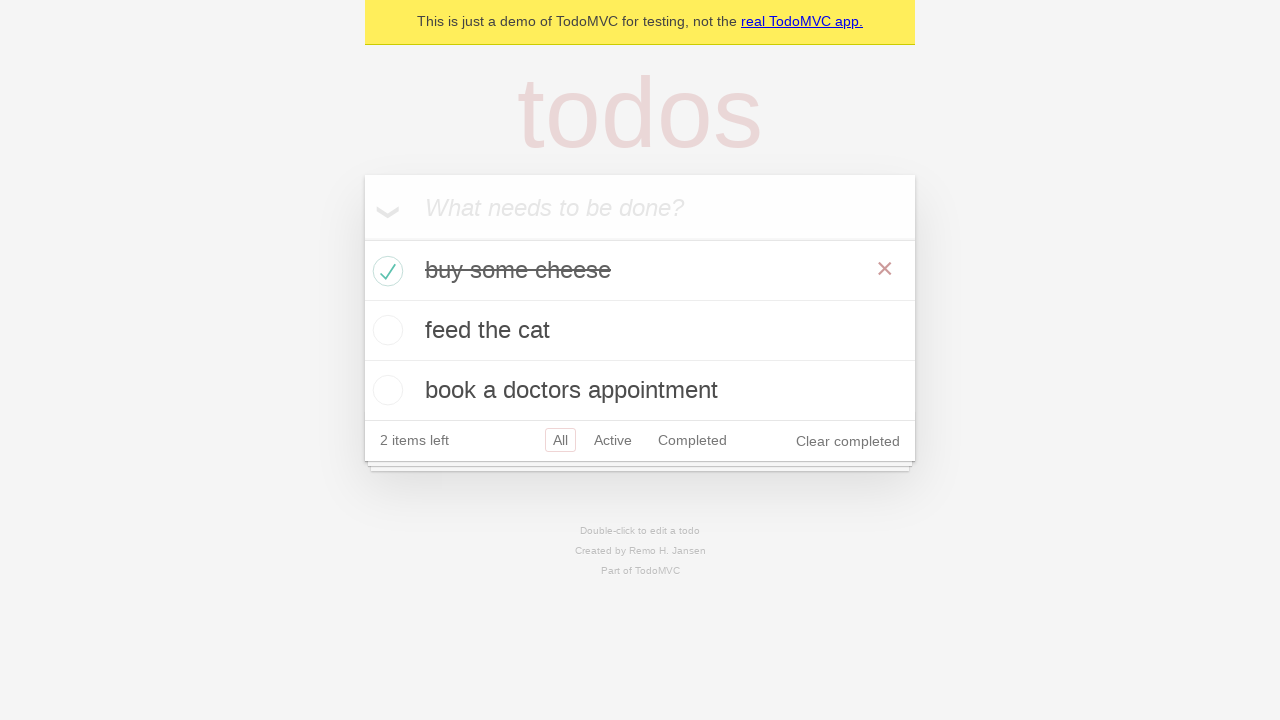

Verified 'Clear completed' button is visible
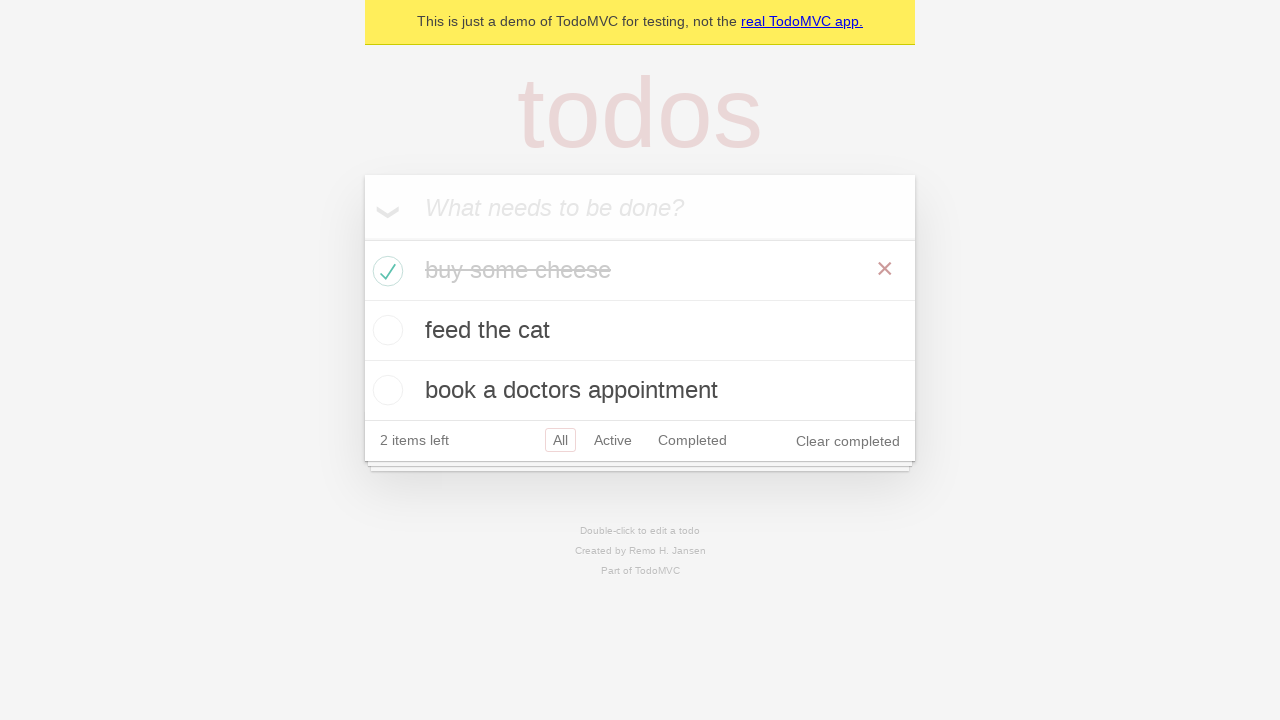

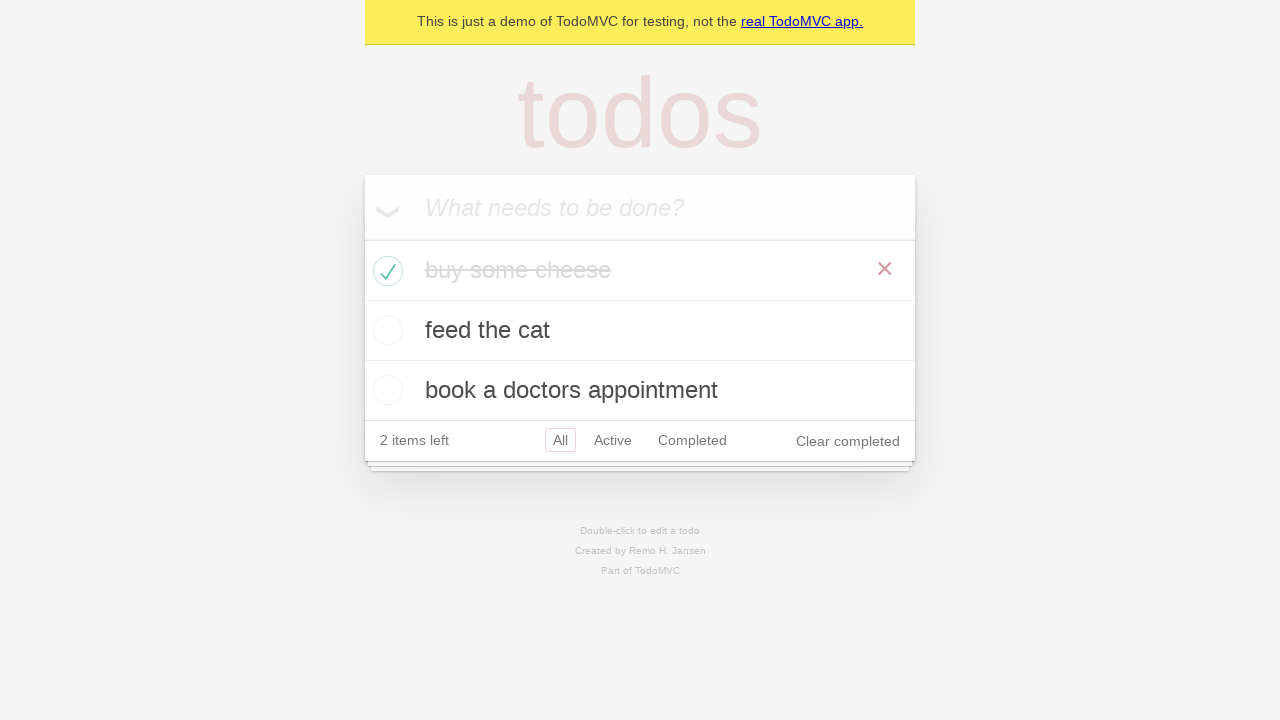